End-to-end test of a flight booking form that selects origin/destination cities, chooses dates, selects senior citizen discount, adds 5 adult passengers, changes currency, and submits the search.

Starting URL: https://rahulshettyacademy.com/dropdownsPractise/

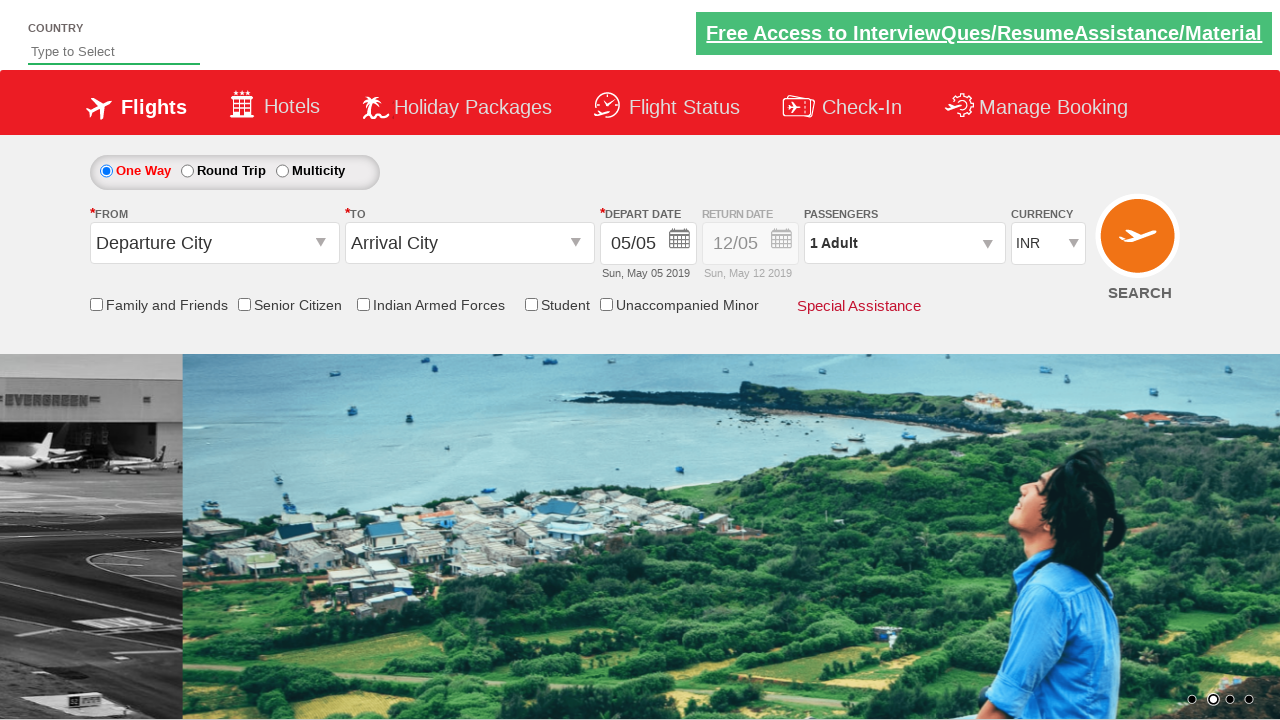

Clicked on origin station dropdown at (214, 243) on #ctl00_mainContent_ddl_originStation1_CTXT
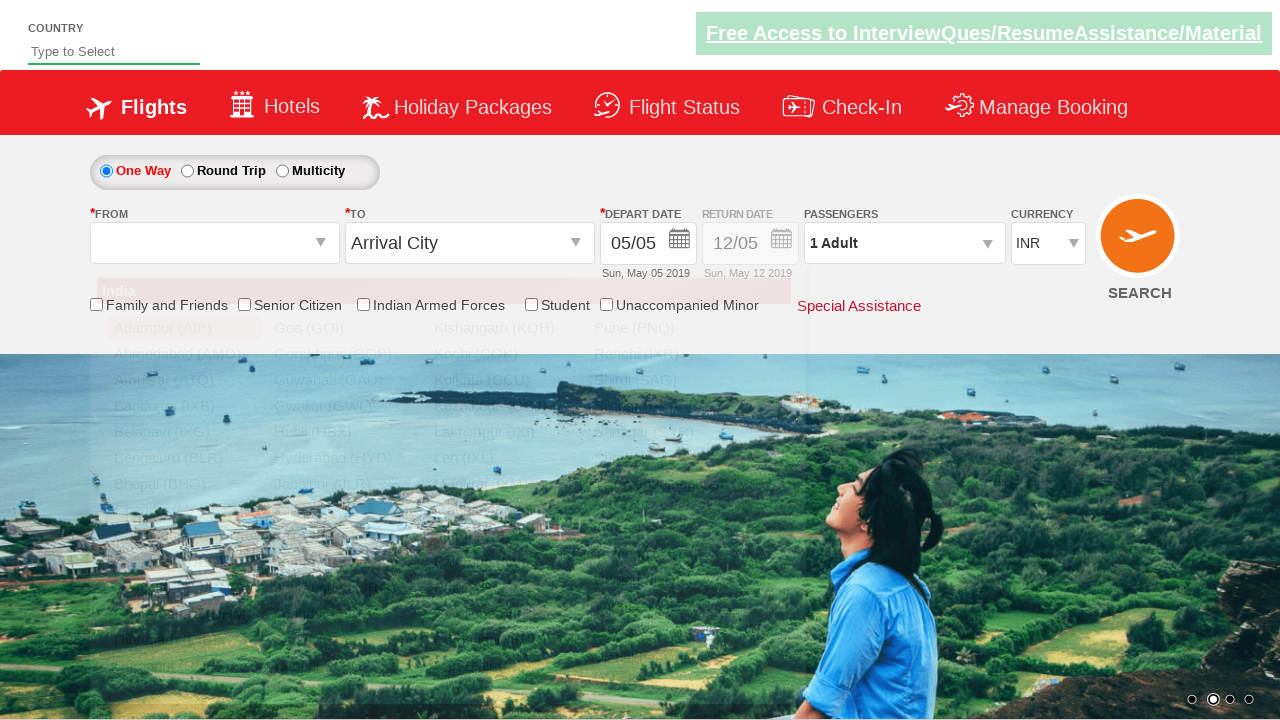

Selected Delhi as origin city at (184, 588) on a[value='DEL']
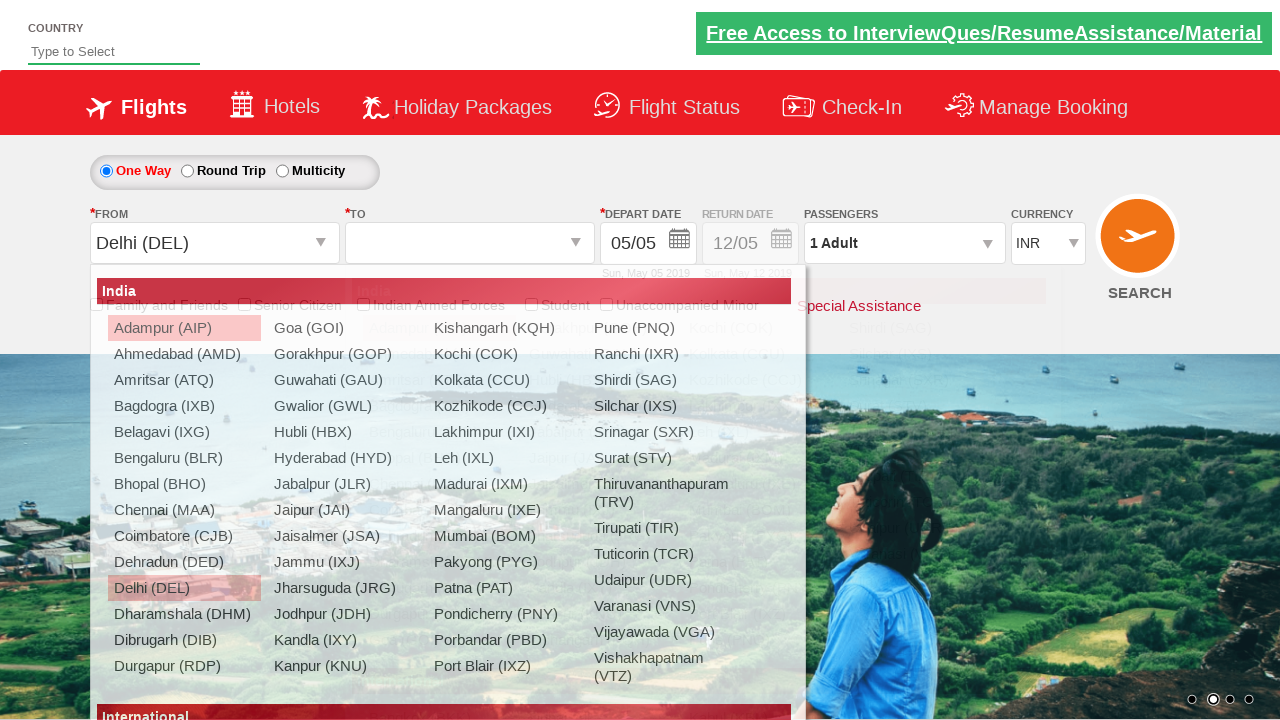

Waited 2.5 seconds for destination dropdown to be ready
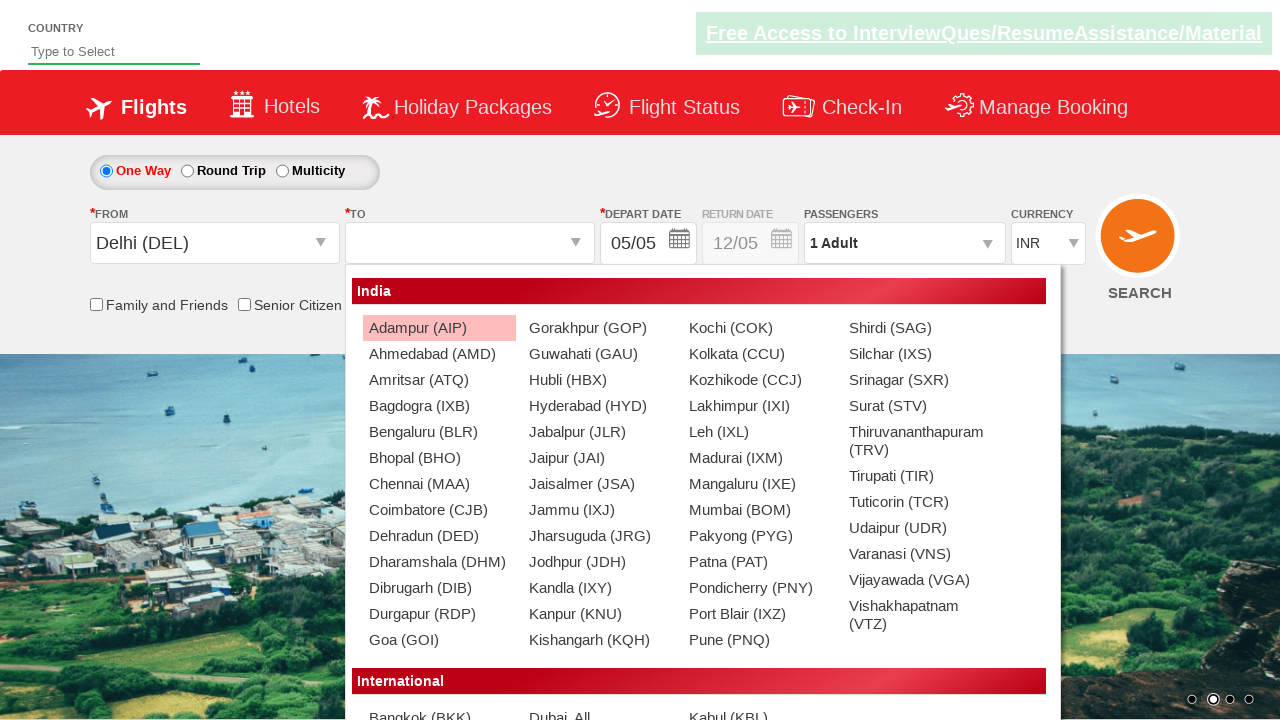

Selected Chennai as destination city at (439, 484) on (//a[@value='MAA'])[2]
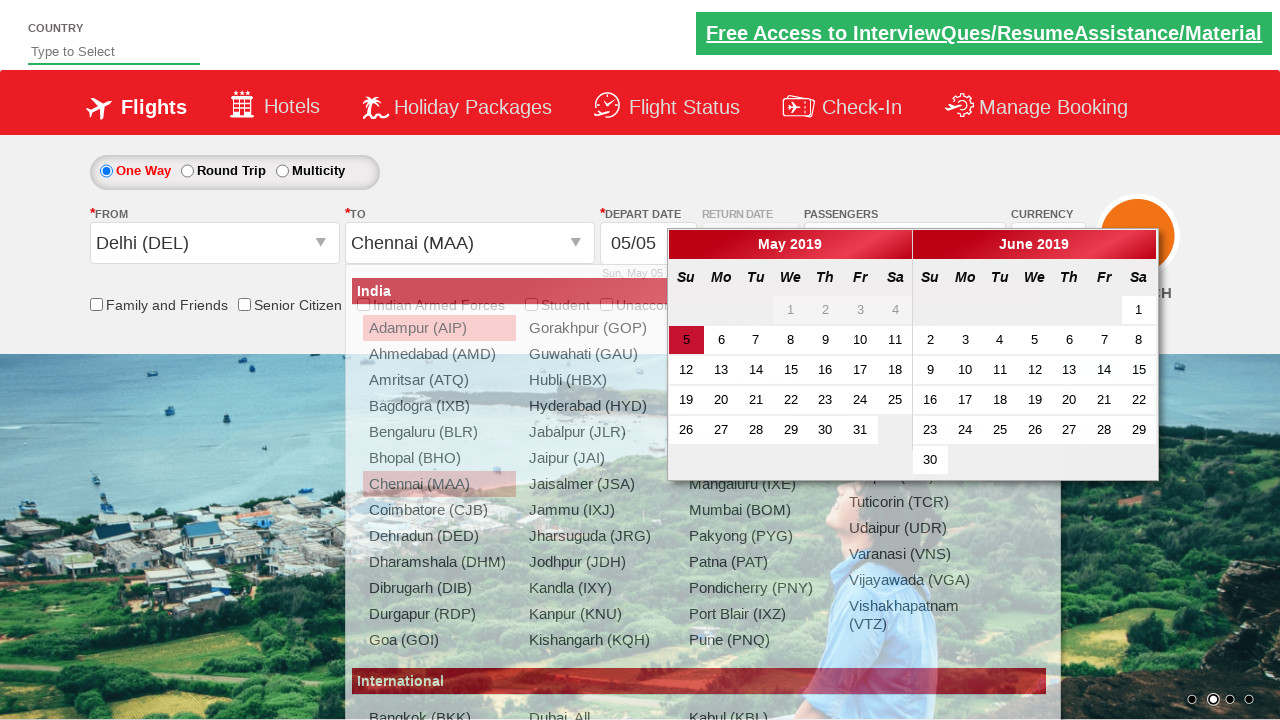

Selected current date for travel at (686, 340) on .ui-state-default.ui-state-active
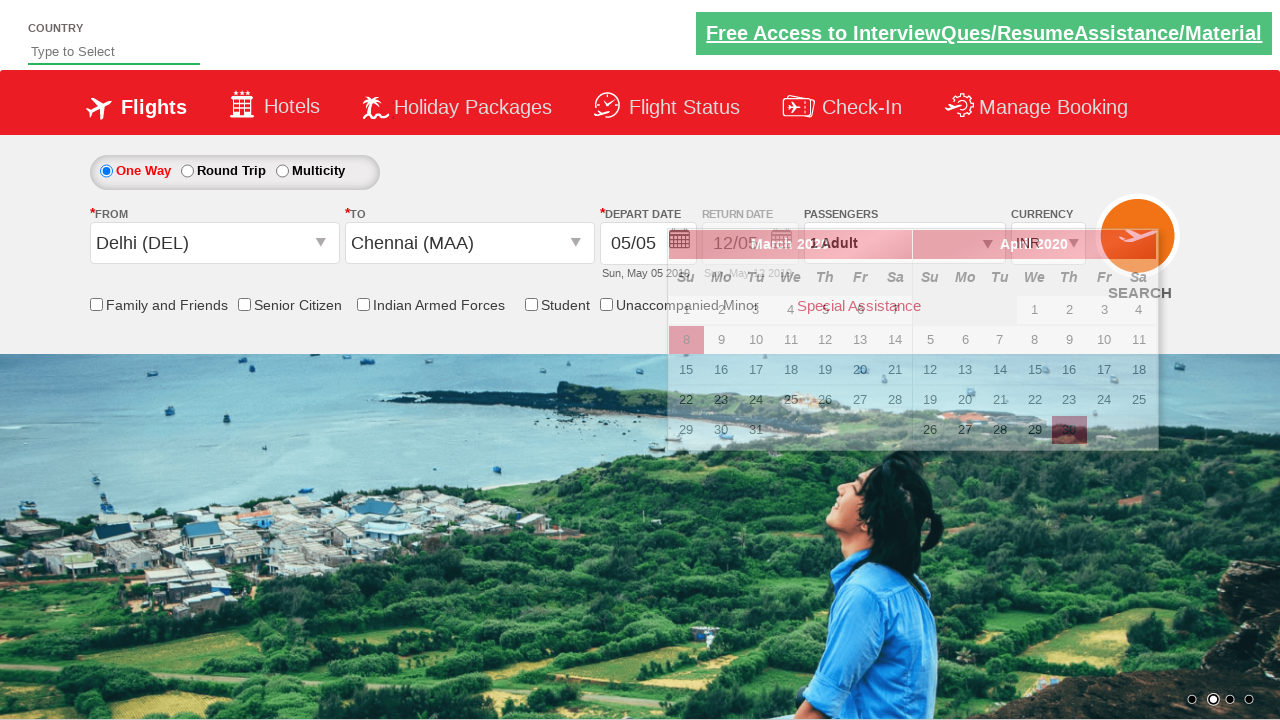

Enabled senior citizen discount checkbox at (244, 304) on #ctl00_mainContent_chk_SeniorCitizenDiscount
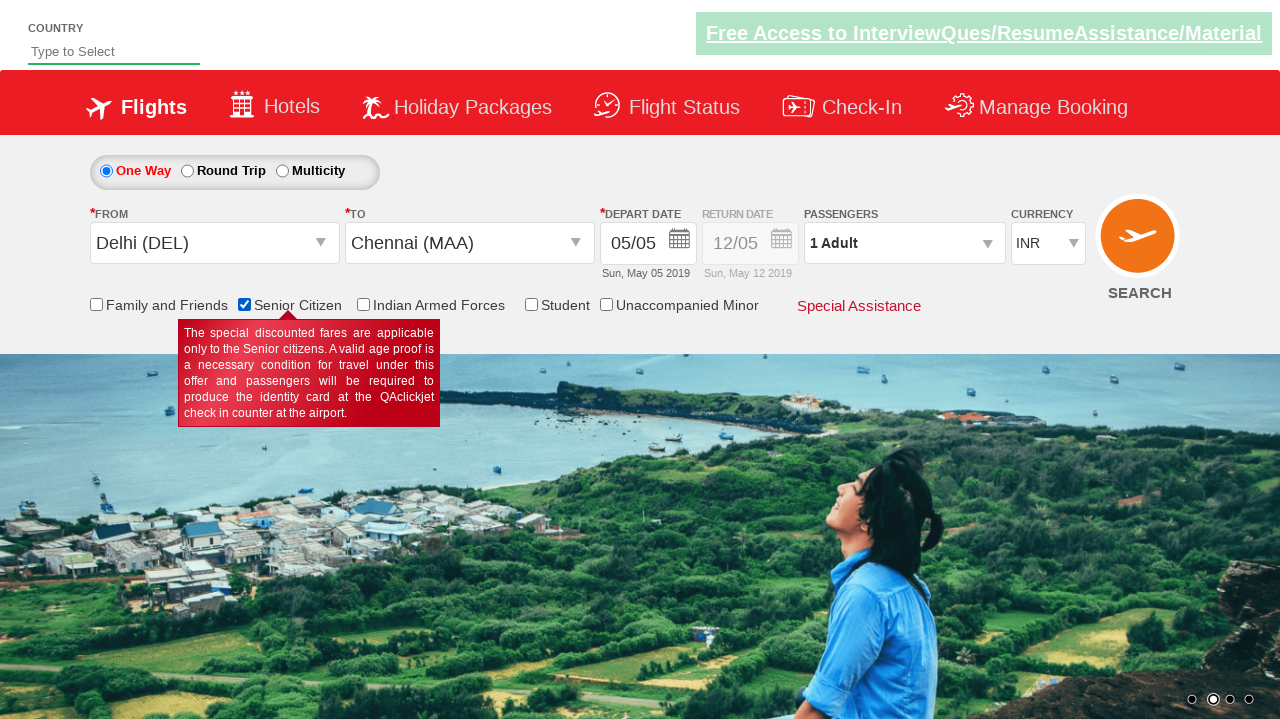

Opened passenger selection dropdown at (904, 243) on #divpaxinfo
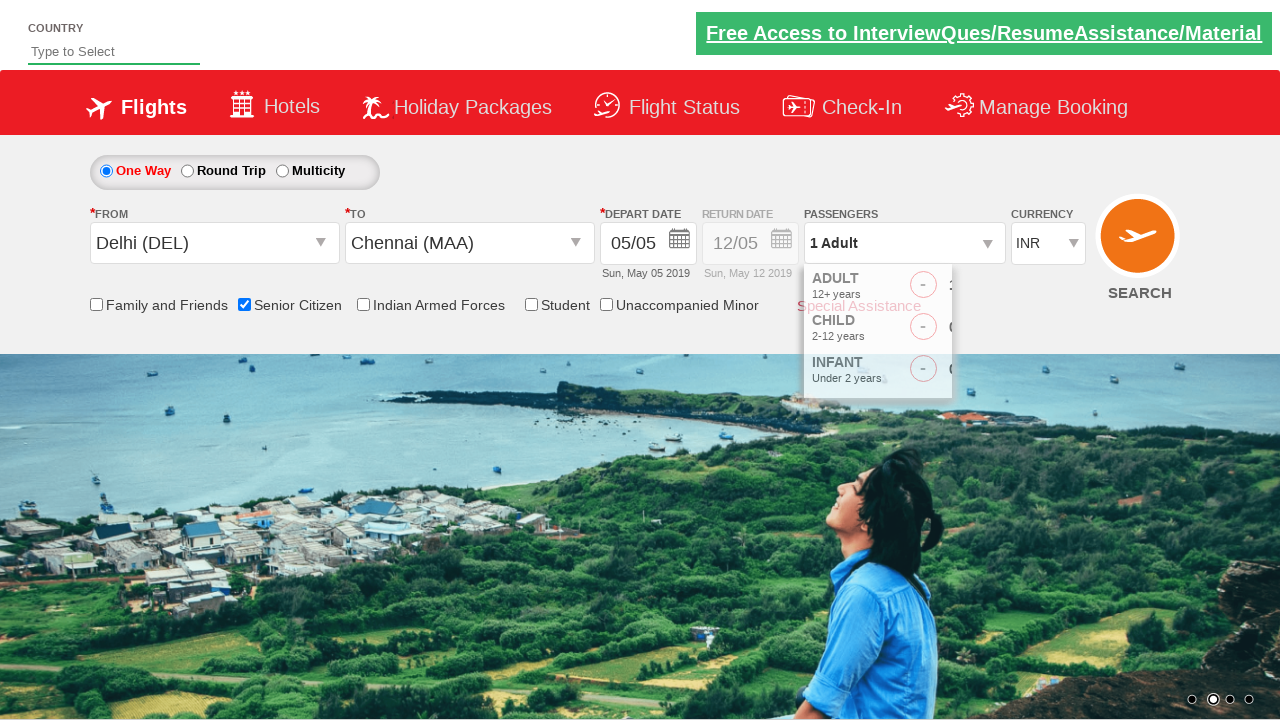

Waited 2 seconds for passenger options to load
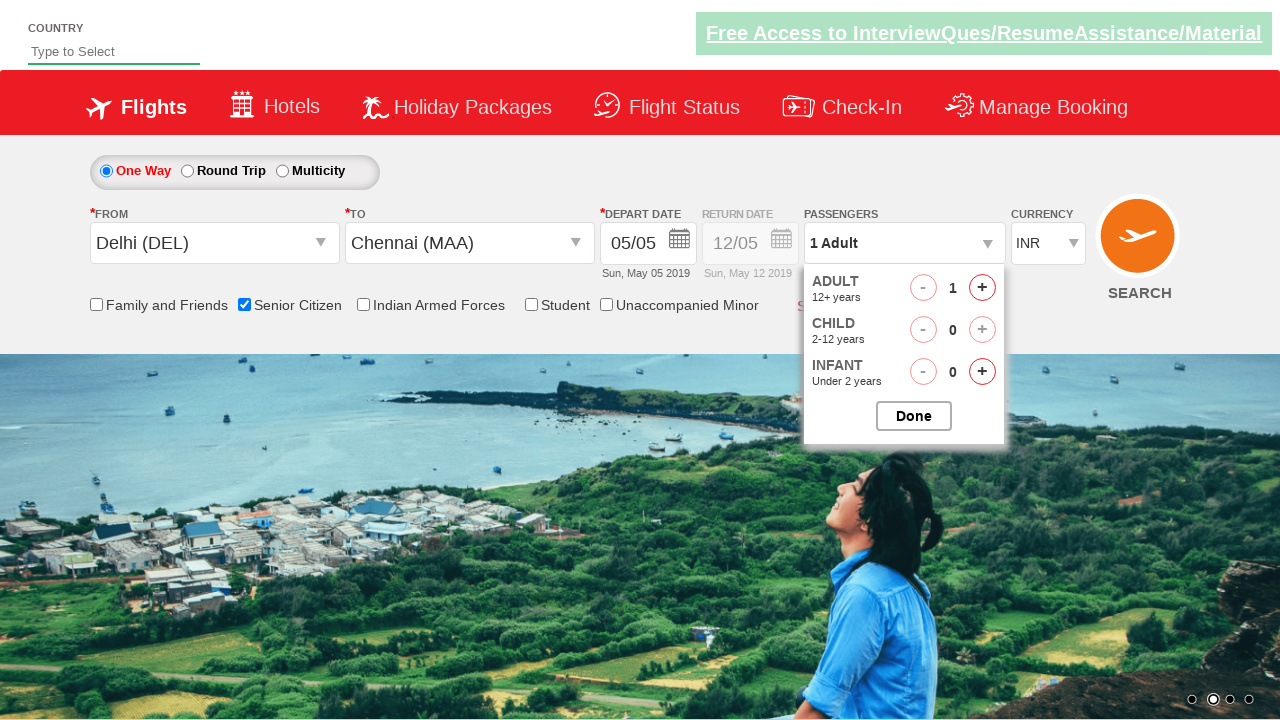

Added adult passenger 1 (total 2) at (982, 288) on #hrefIncAdt
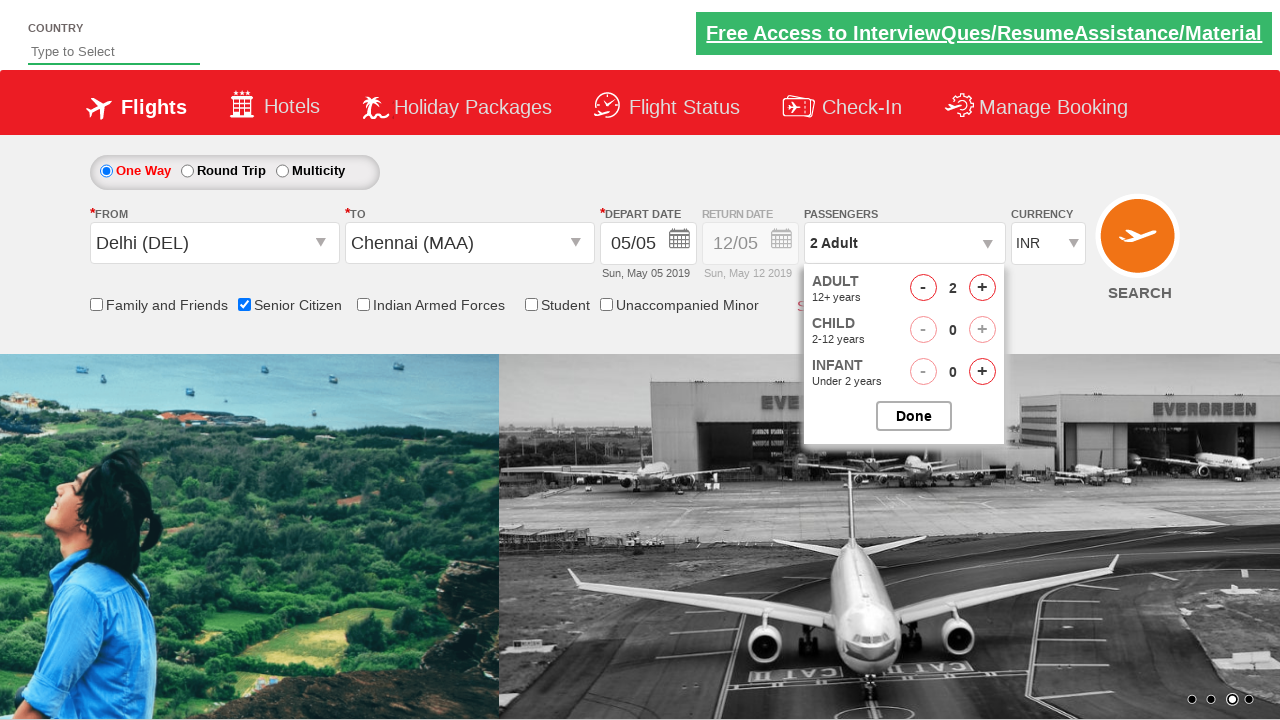

Added adult passenger 2 (total 3) at (982, 288) on #hrefIncAdt
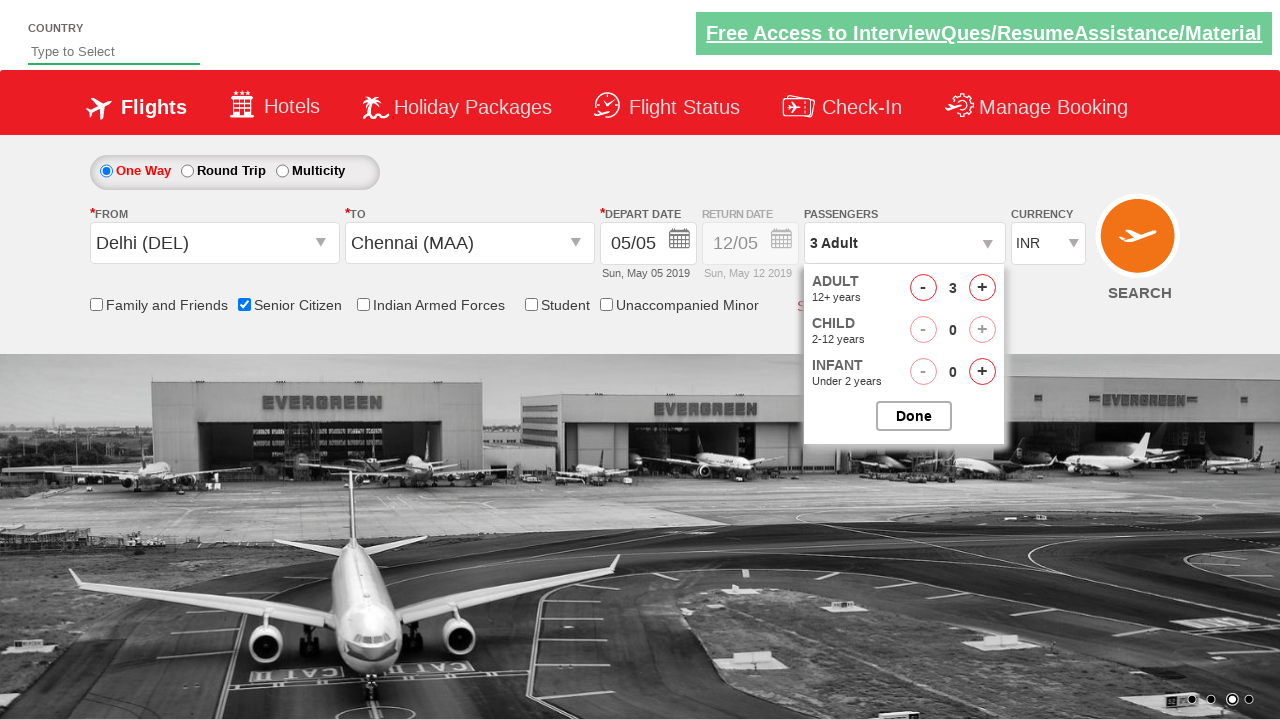

Added adult passenger 3 (total 4) at (982, 288) on #hrefIncAdt
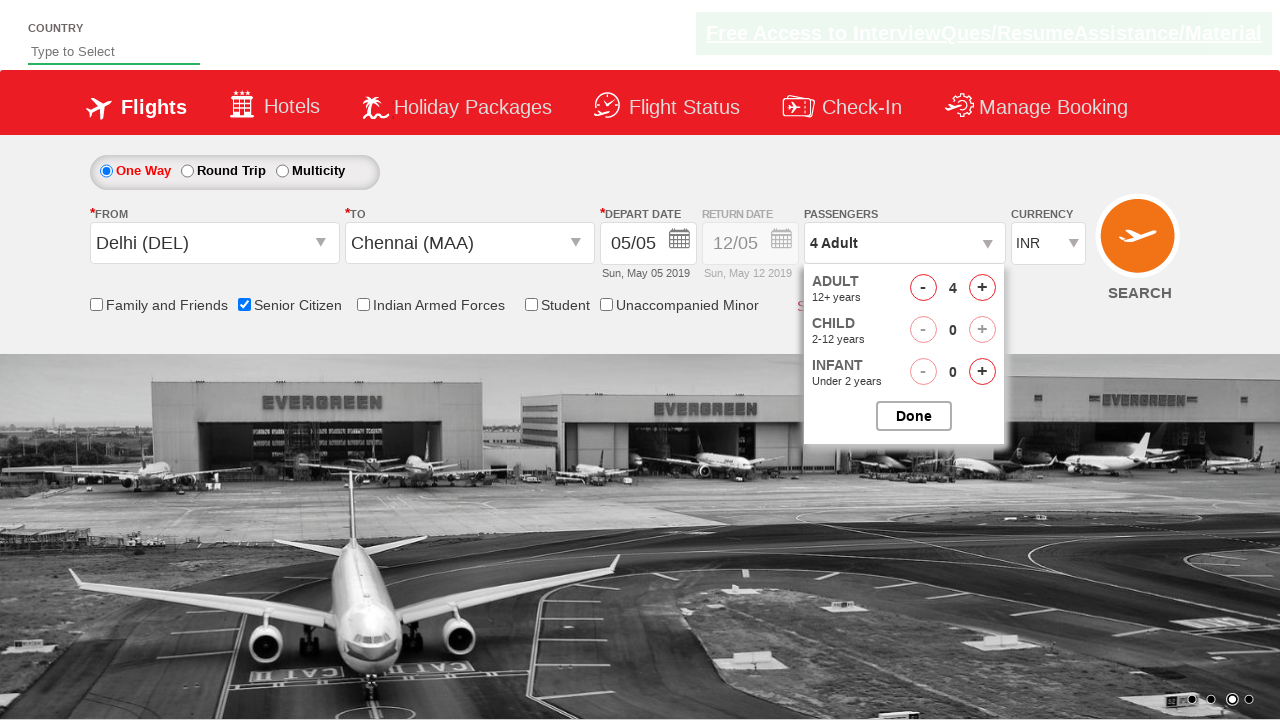

Added adult passenger 4 (total 5) at (982, 288) on #hrefIncAdt
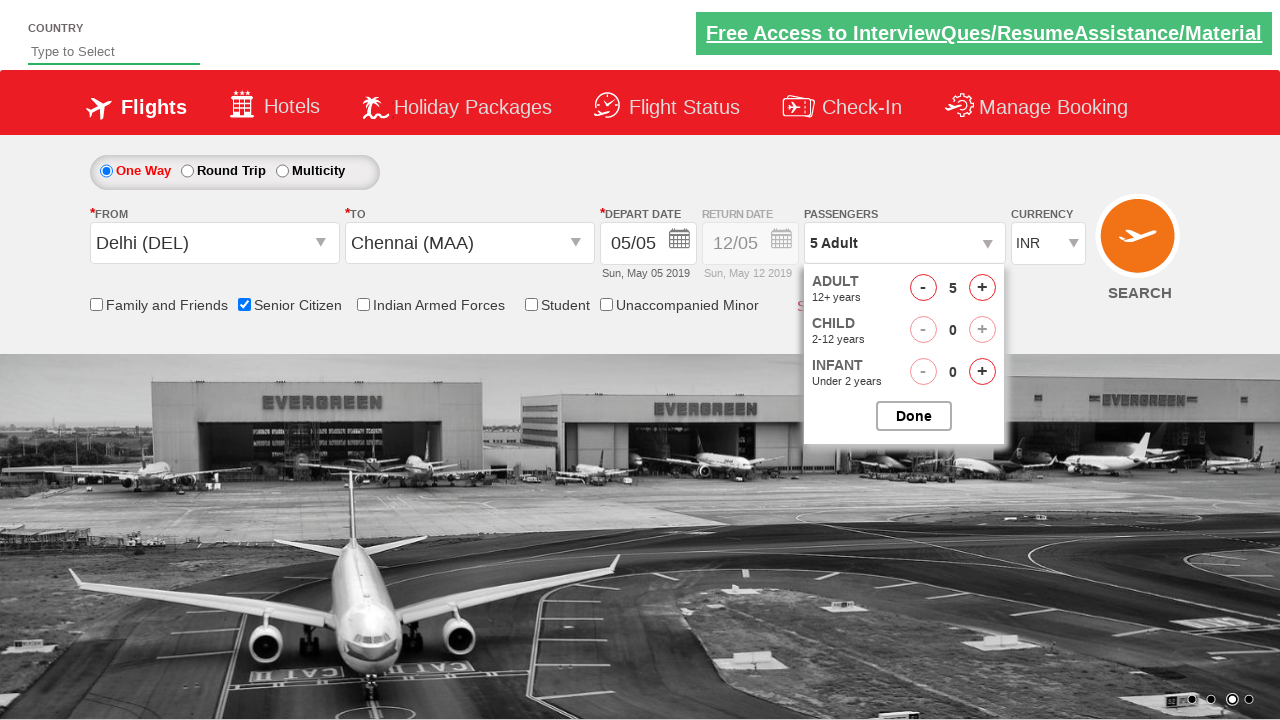

Closed passenger selection dropdown at (914, 416) on #btnclosepaxoption
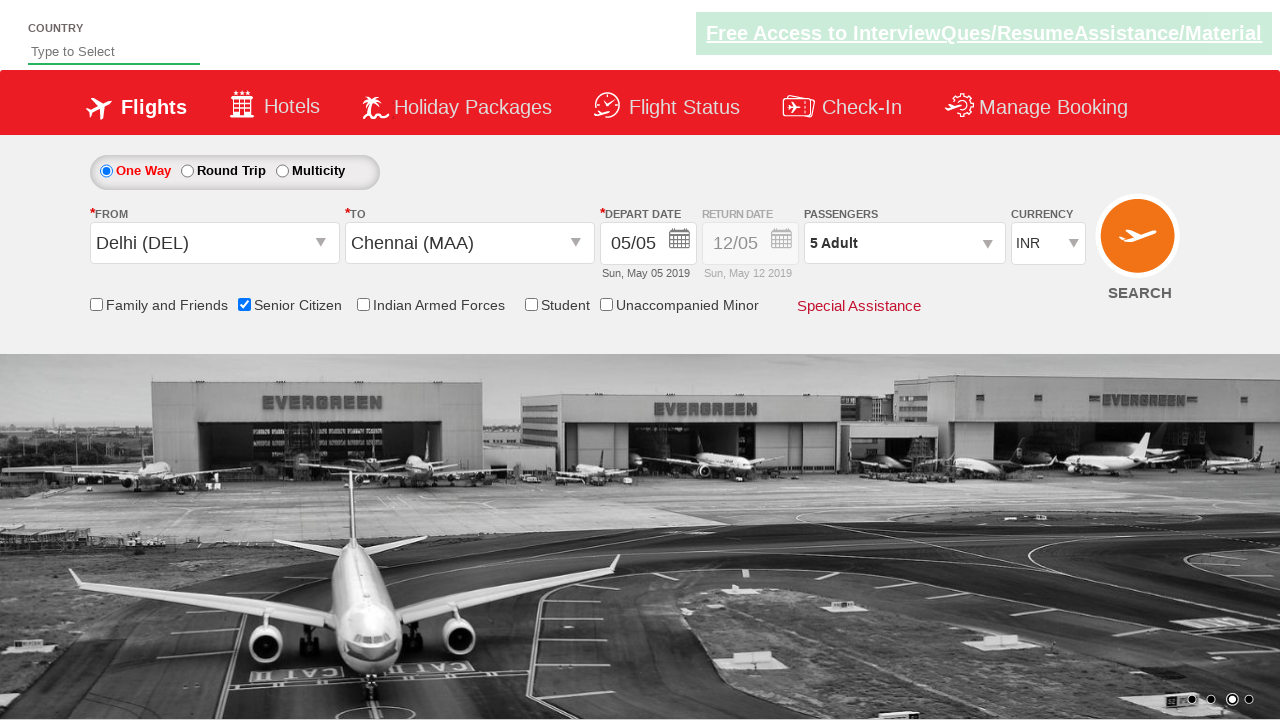

Selected currency option at index 3 on #ctl00_mainContent_DropDownListCurrency
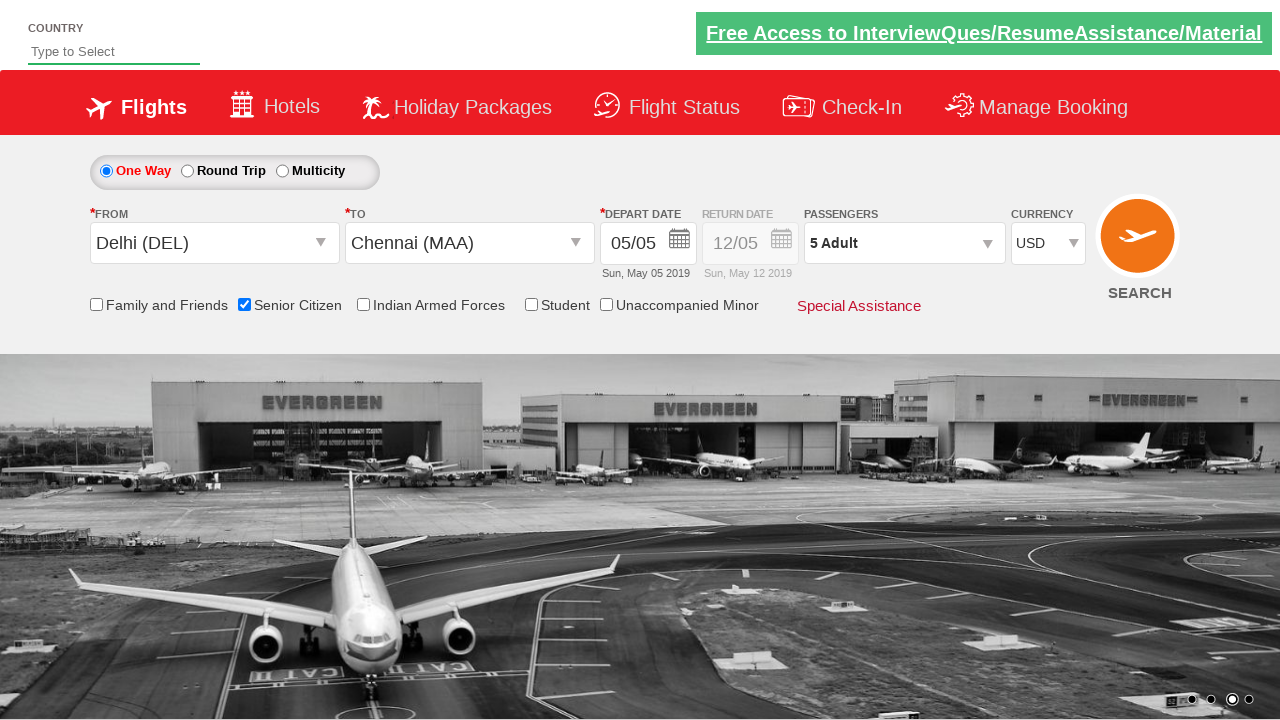

Selected AED currency on #ctl00_mainContent_DropDownListCurrency
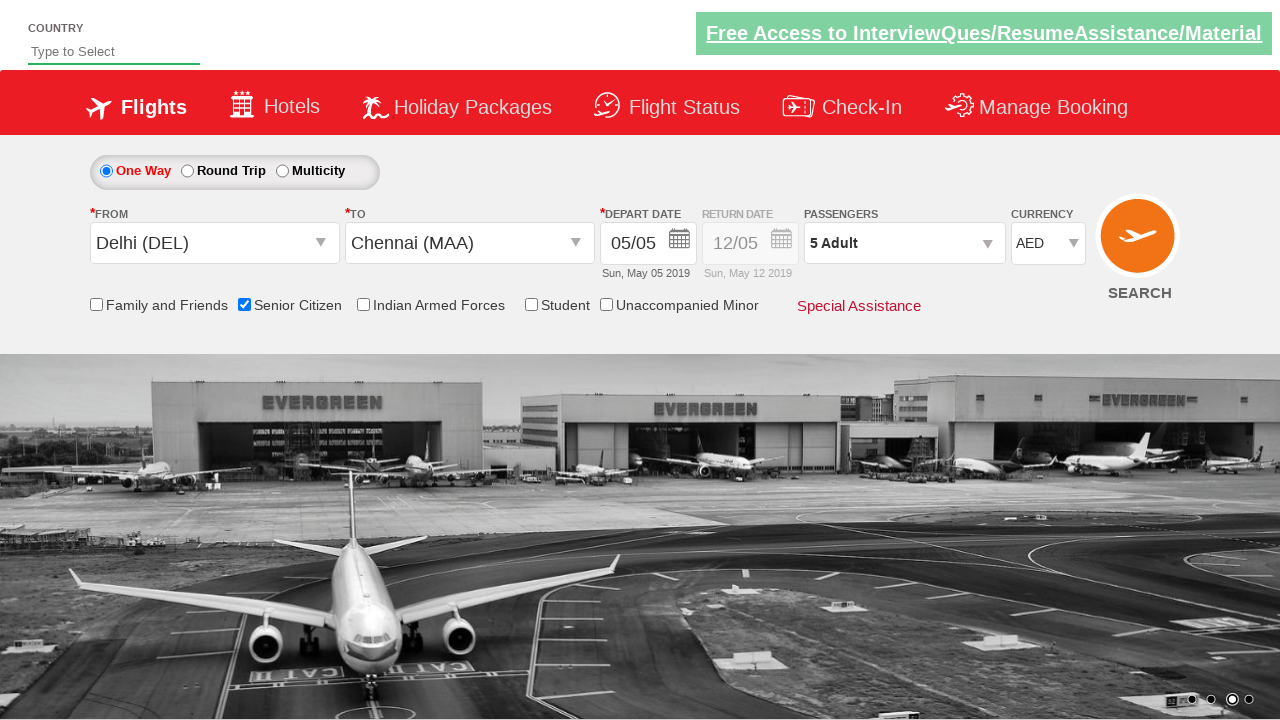

Selected INR currency on #ctl00_mainContent_DropDownListCurrency
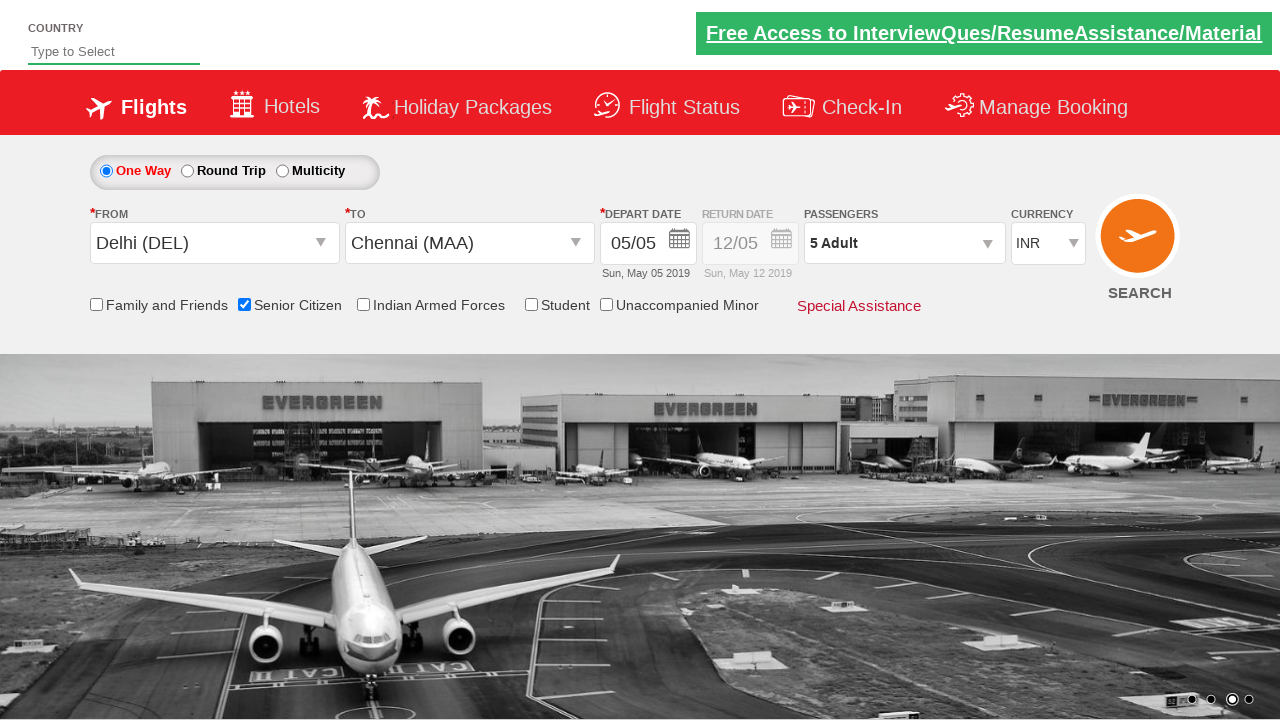

Selected USD currency on #ctl00_mainContent_DropDownListCurrency
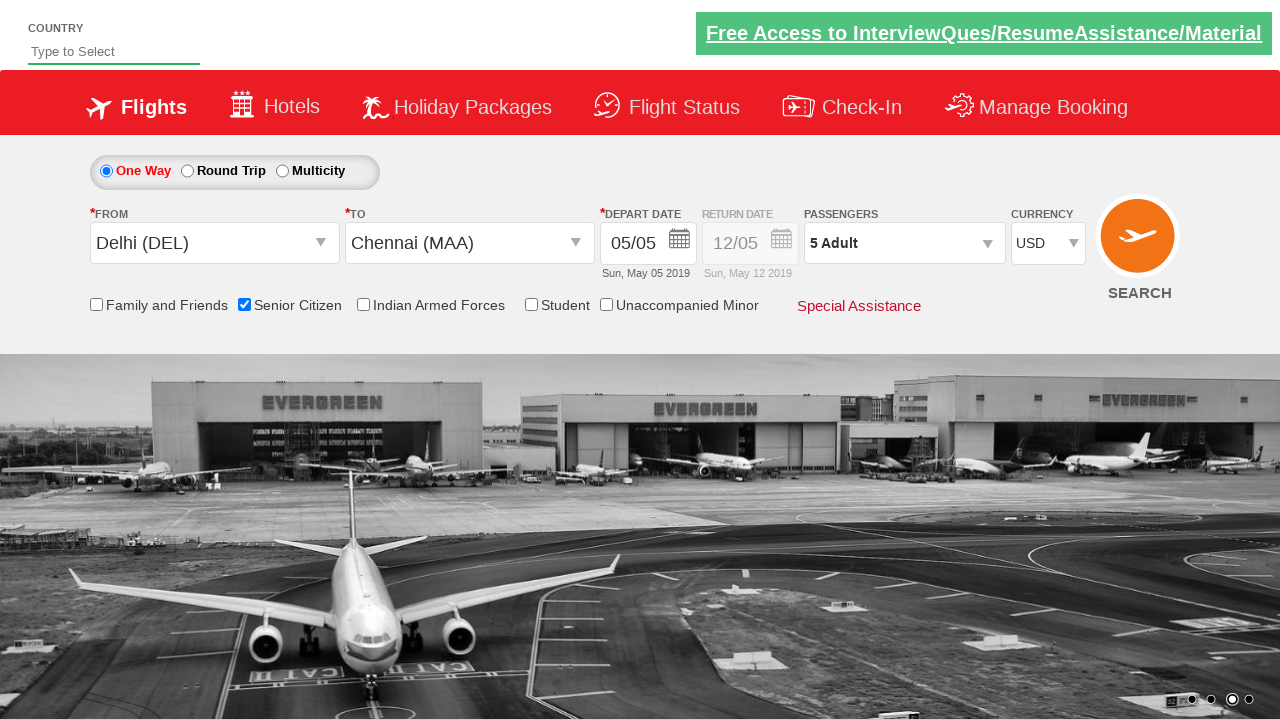

Clicked search button to find flights at (1140, 245) on #ctl00_mainContent_btn_FindFlights
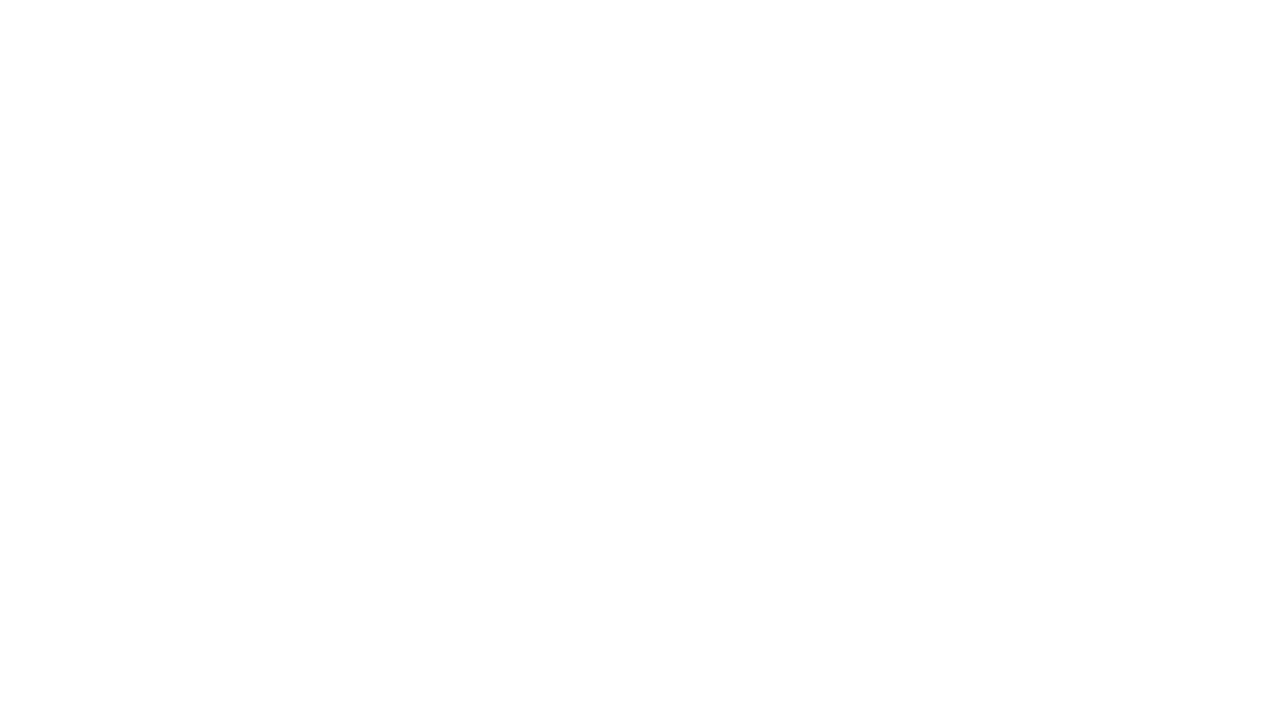

Waited 2 seconds for flight results to load
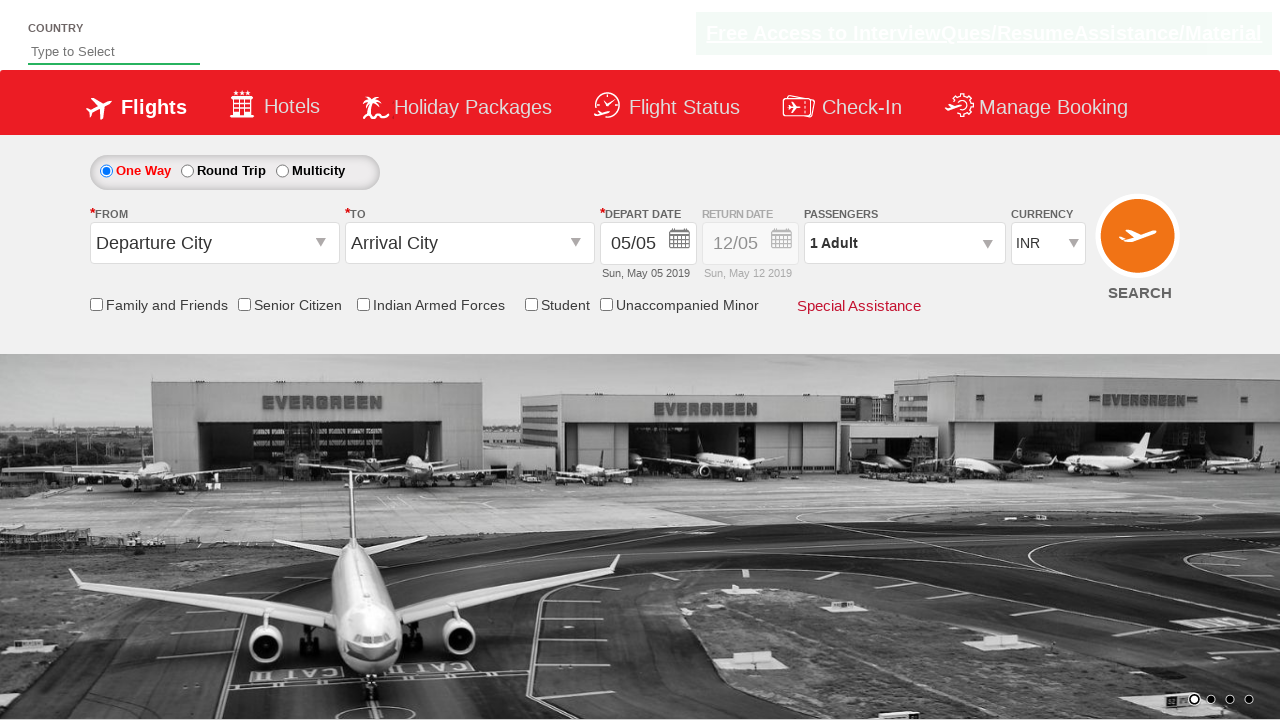

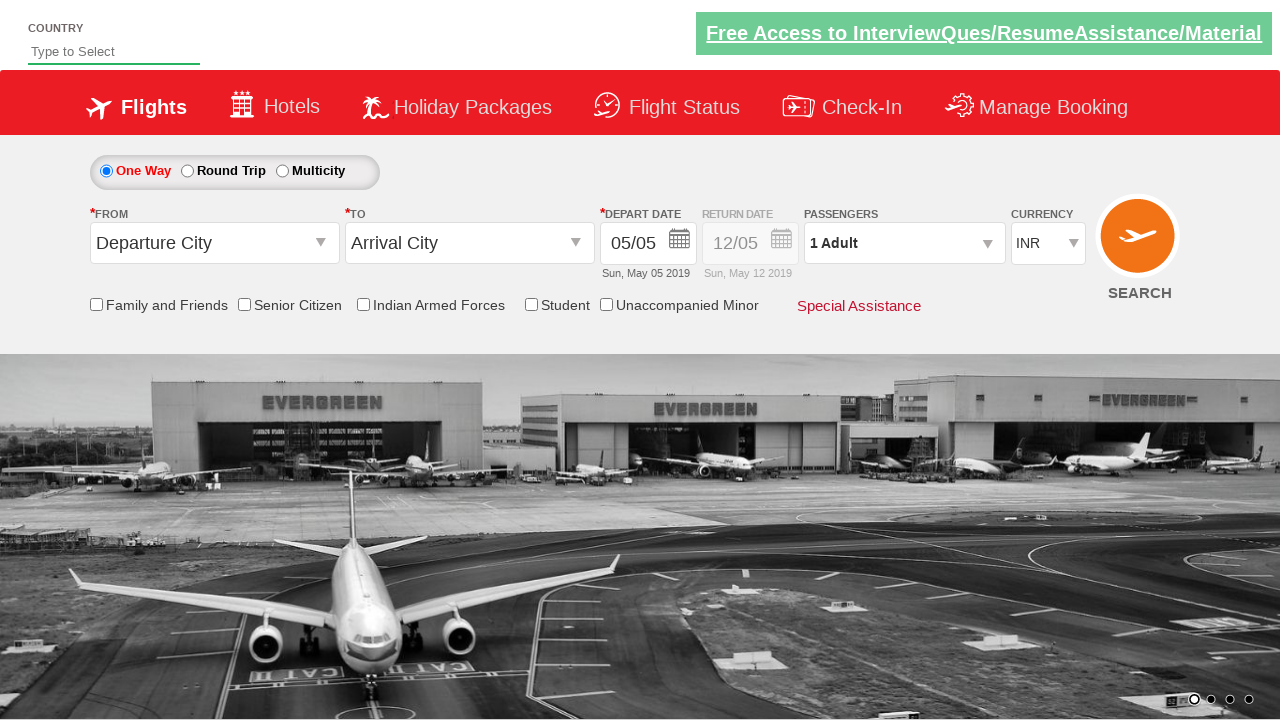